Tests the Python.org search functionality by entering "pycon" as a search query and verifying results are returned

Starting URL: http://www.python.org

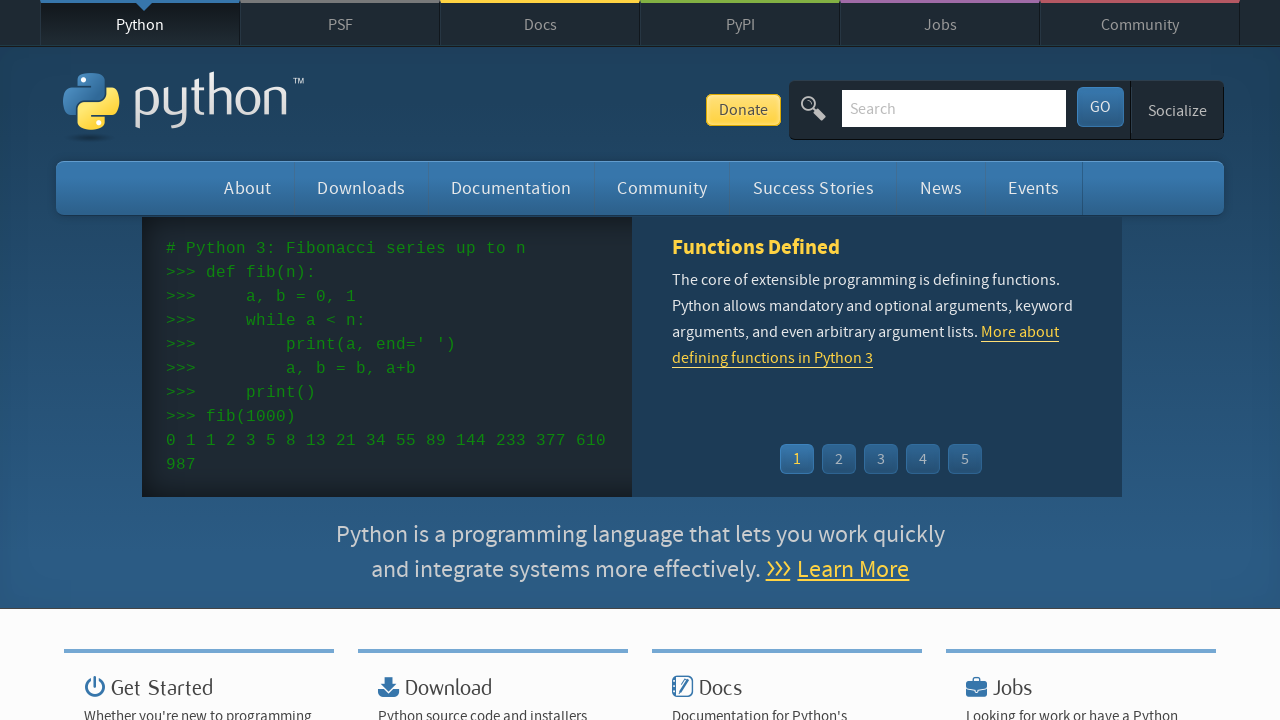

Filled search box with 'pycon' on input[name='q']
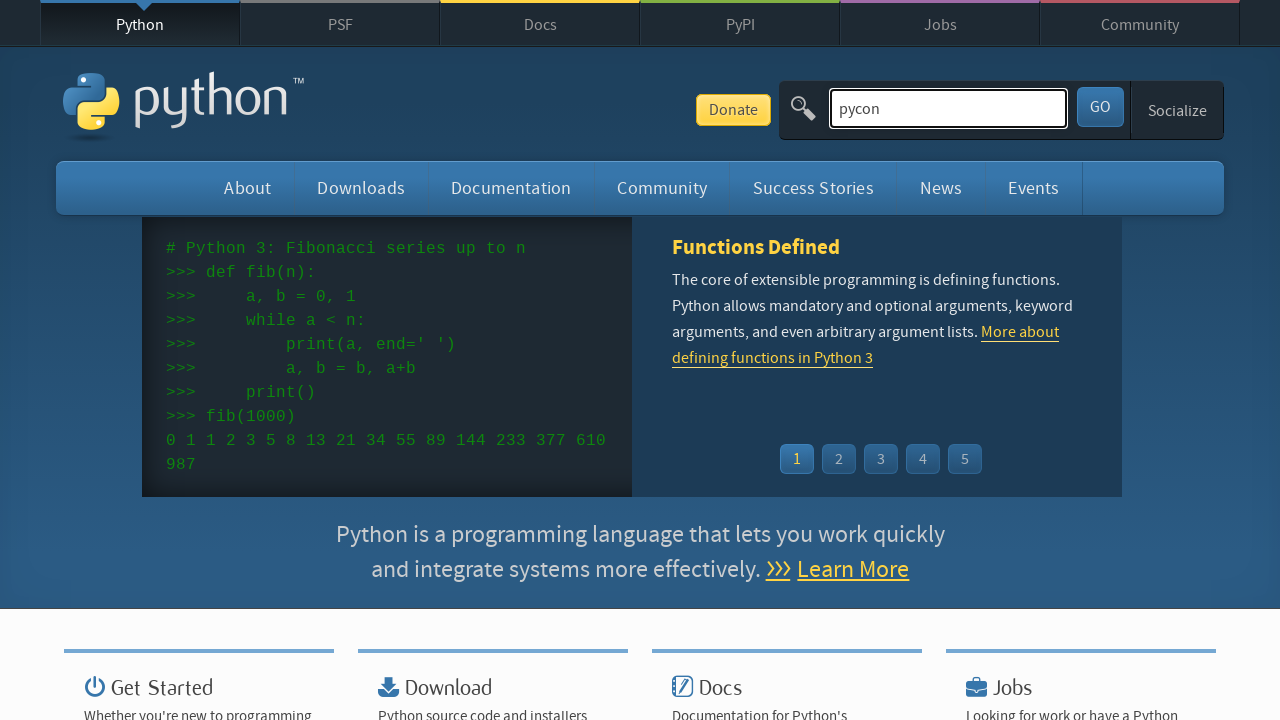

Pressed Enter to submit search query on input[name='q']
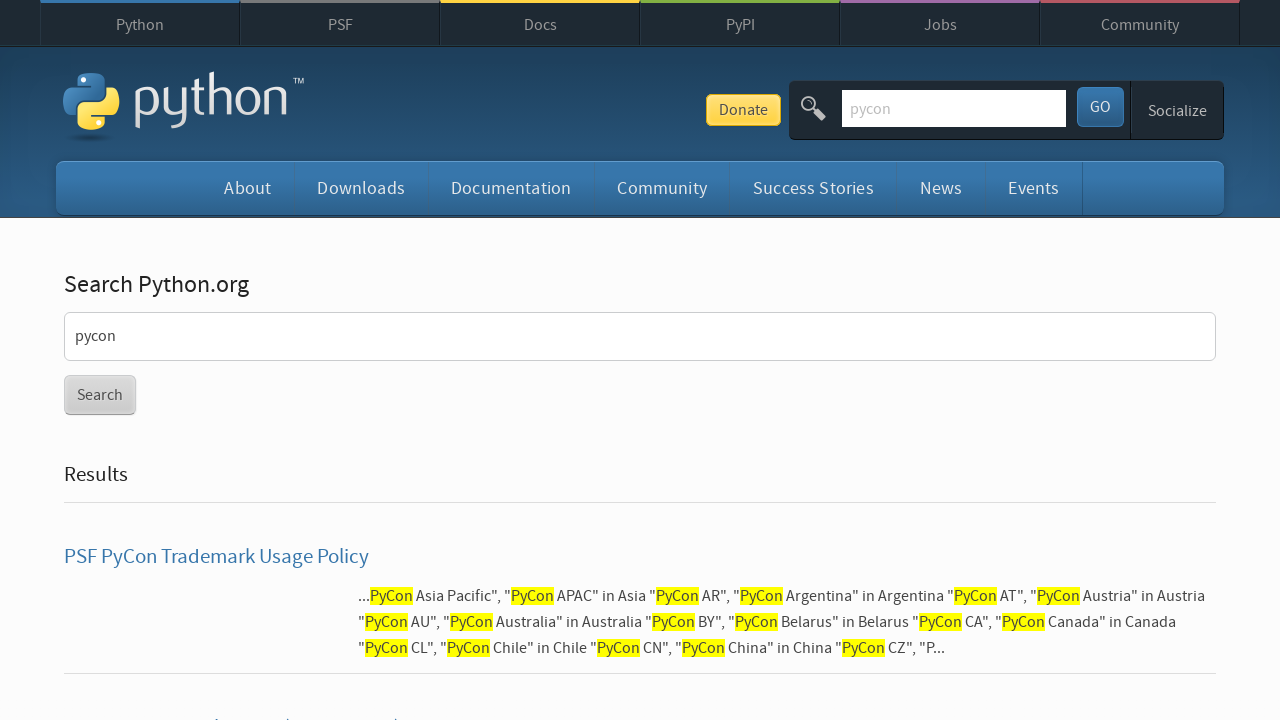

Waited for network idle - search results loaded
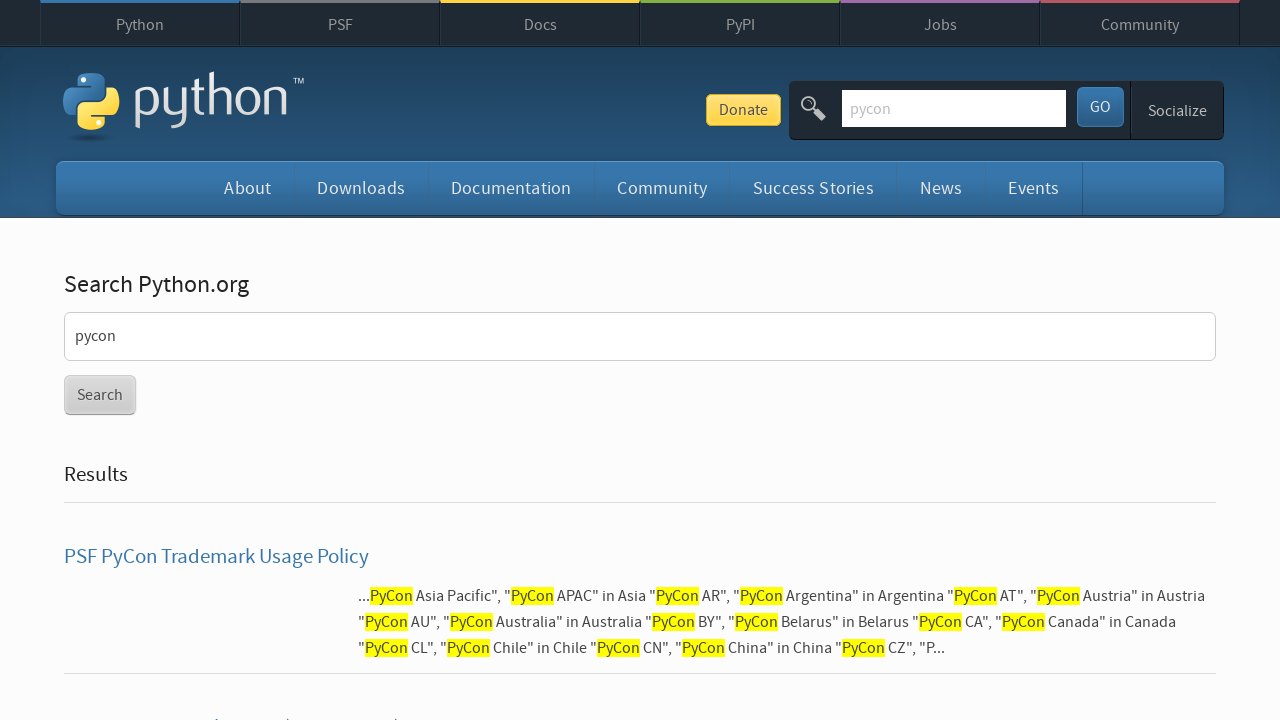

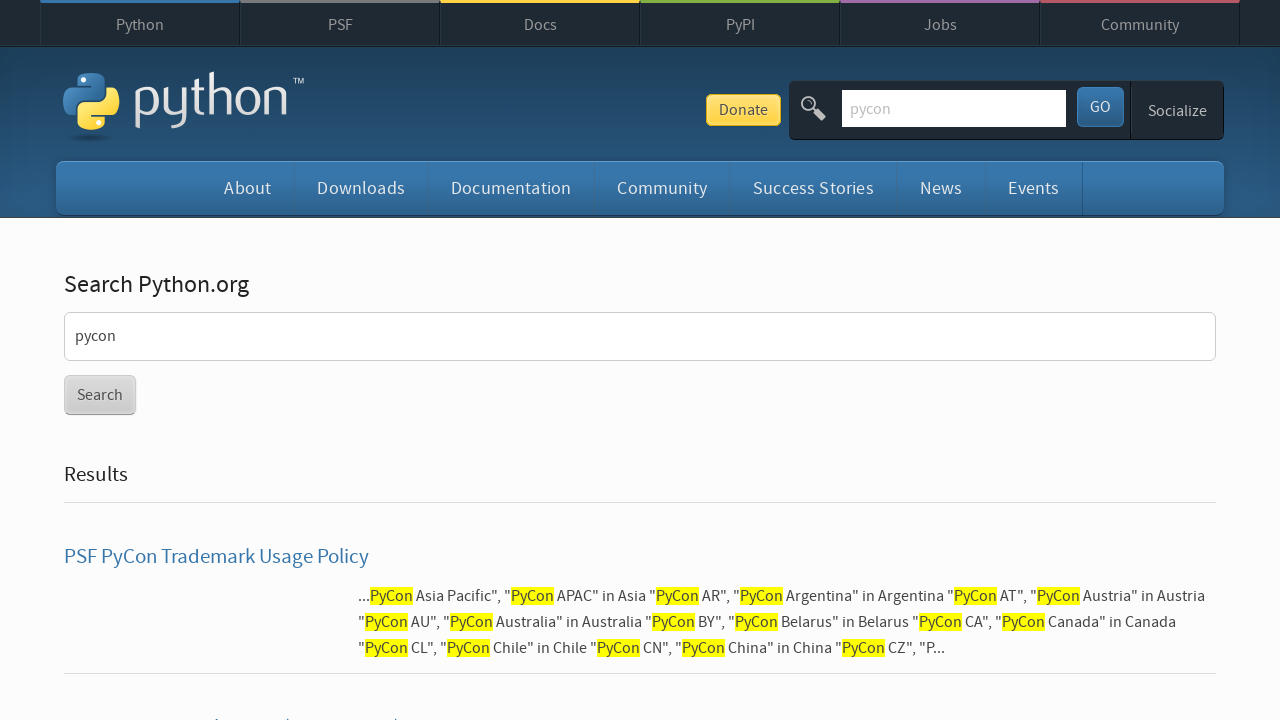